Navigates to Filmweb website and verifies the page title matches "Filmweb - filmy takie jak Ty!"

Starting URL: https://www.filmweb.pl/

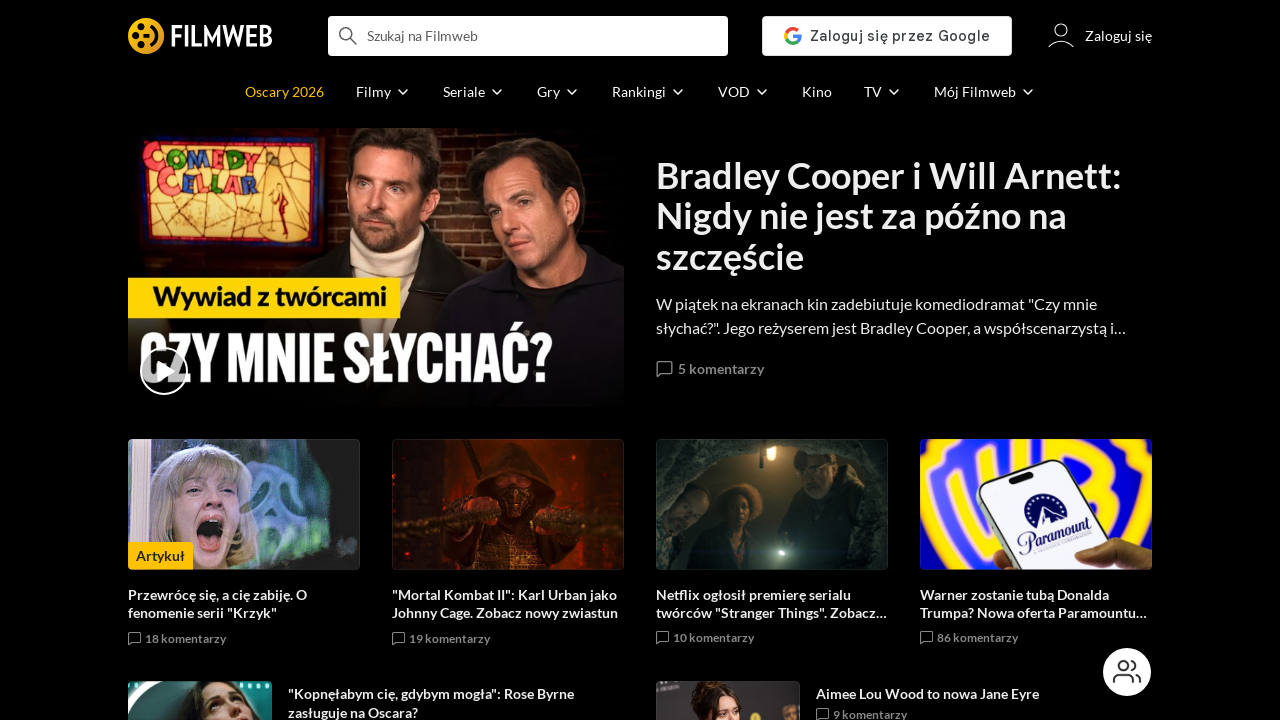

Navigated to Filmweb website
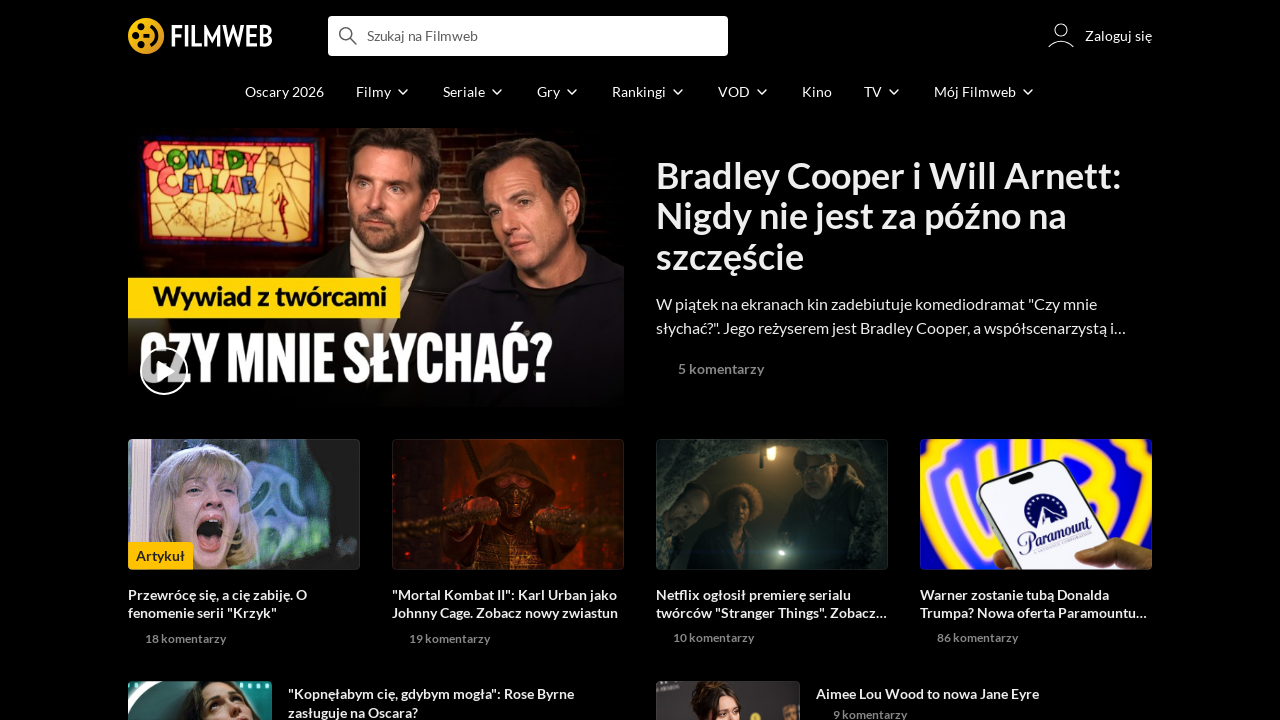

Retrieved page title
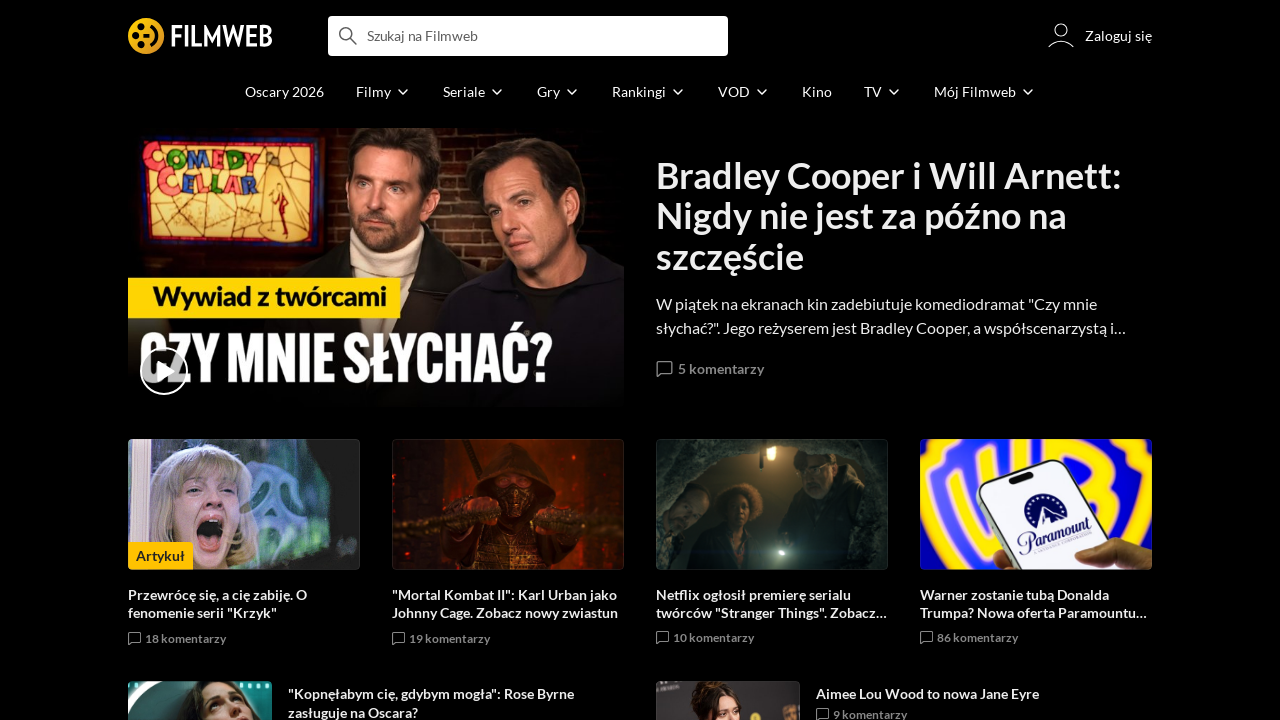

Verified page title matches 'Filmweb - filmy takie jak Ty!'
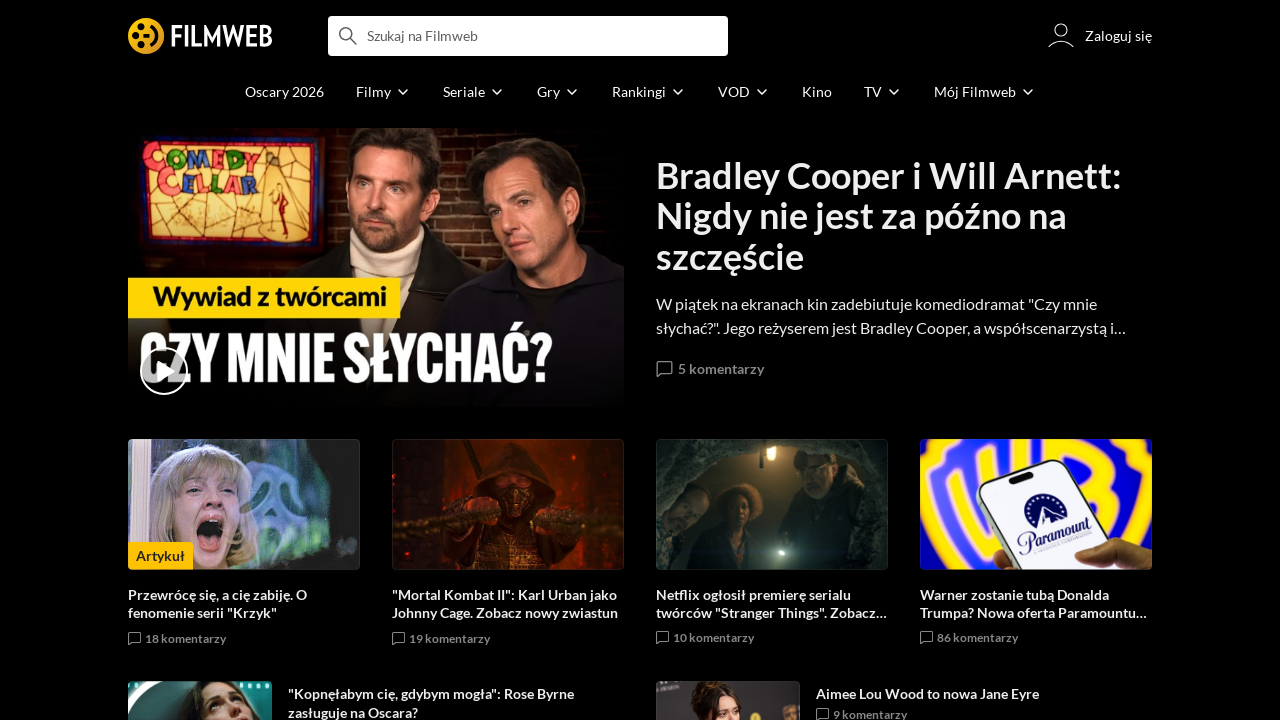

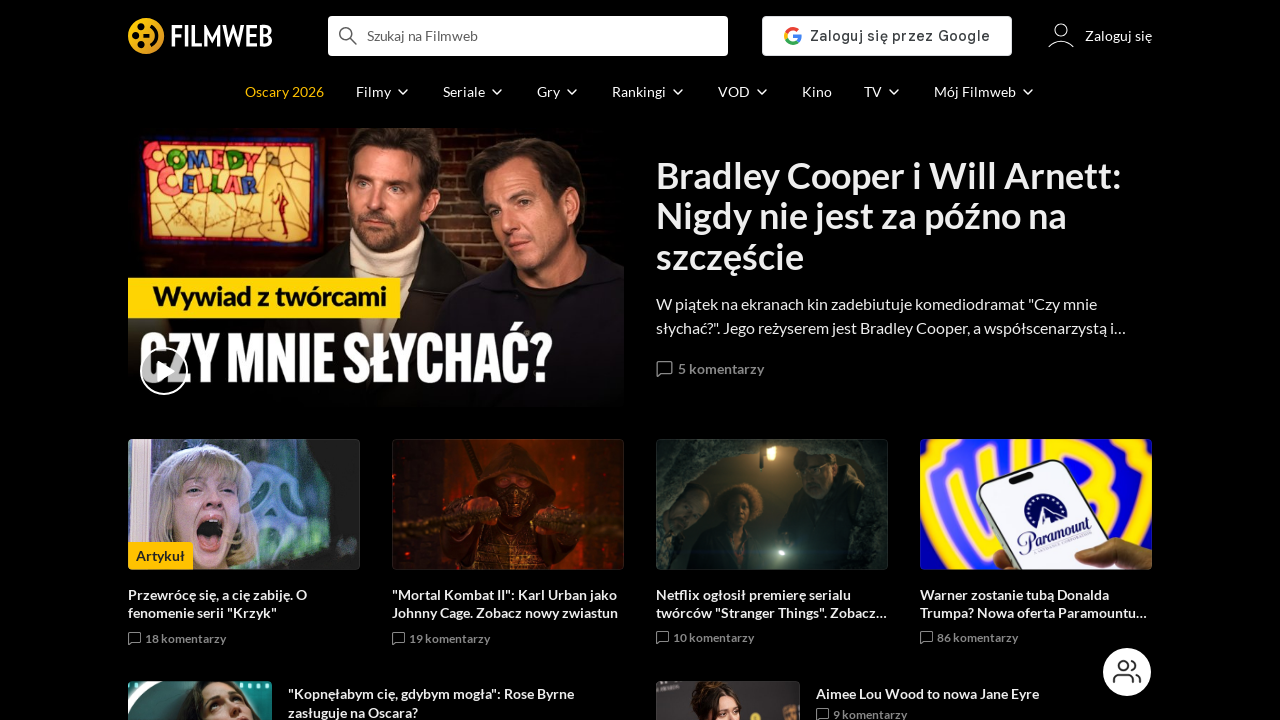